Tests drag and drop functionality by dragging an element to a drop target

Starting URL: http://sahitest.com/demo/dragDropMooTools.htm

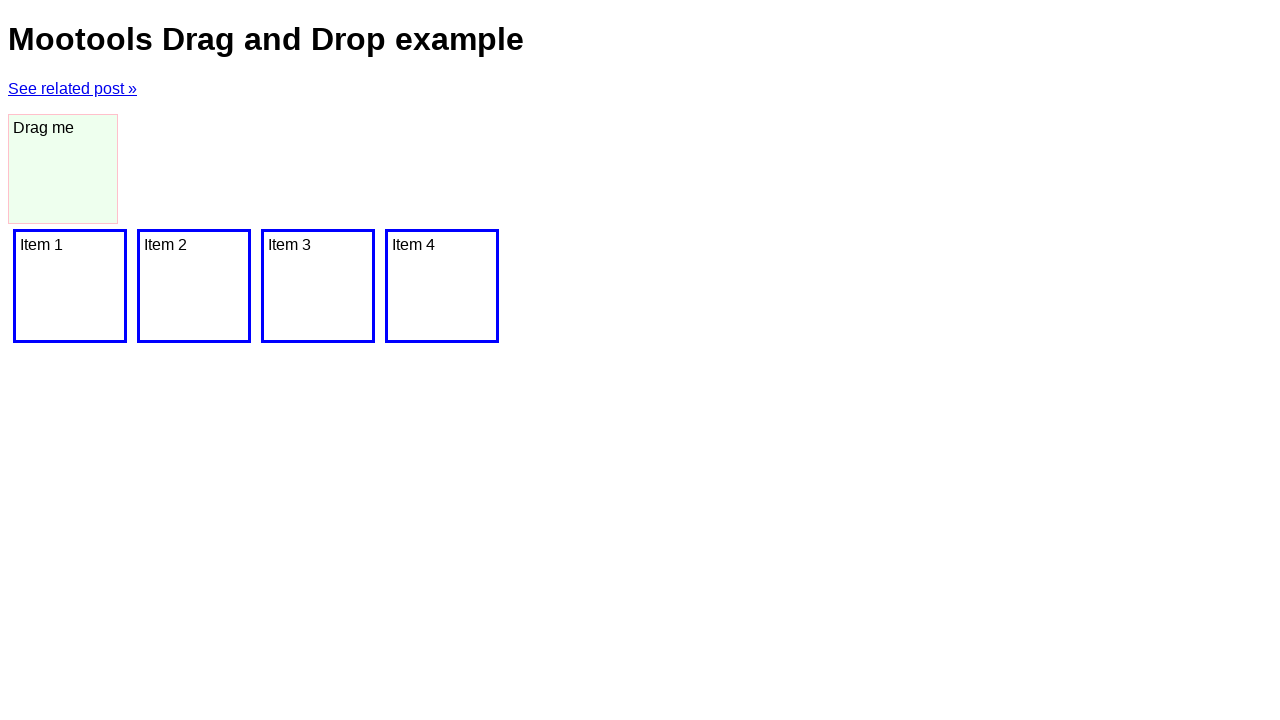

Navigated to drag and drop demo page
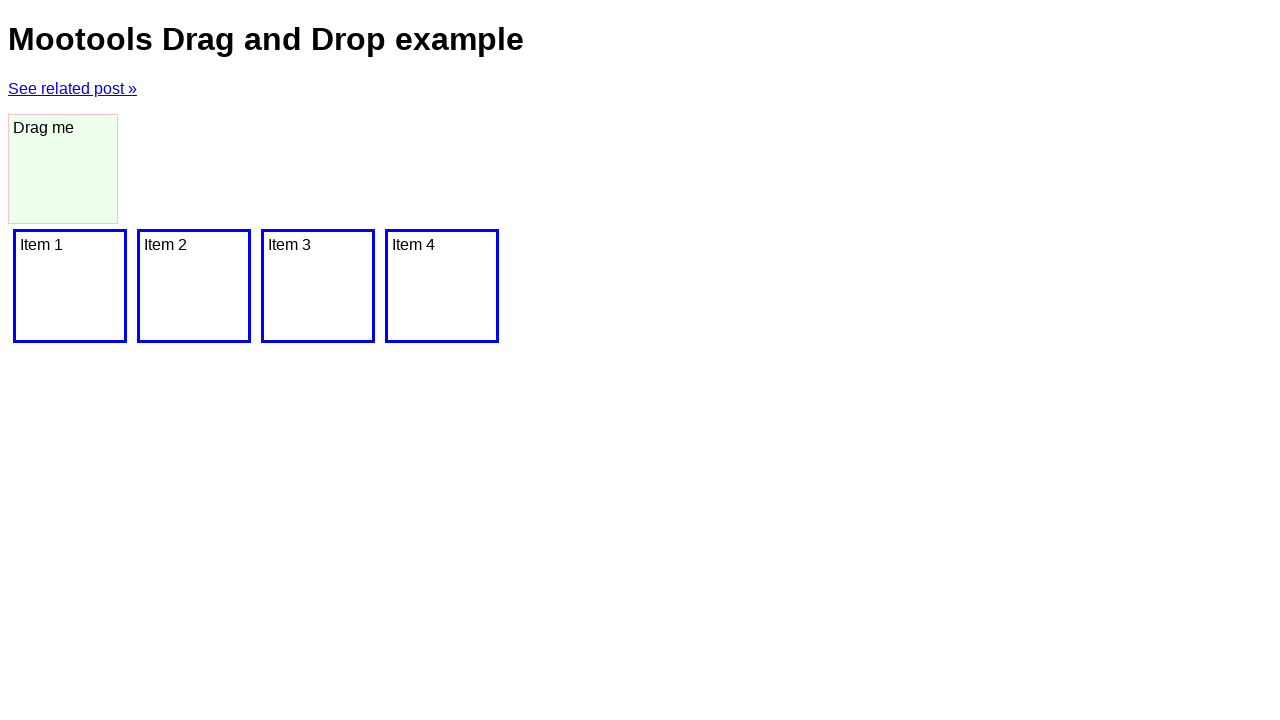

Dragged element with id 'dragger' to first item drop zone at (70, 286)
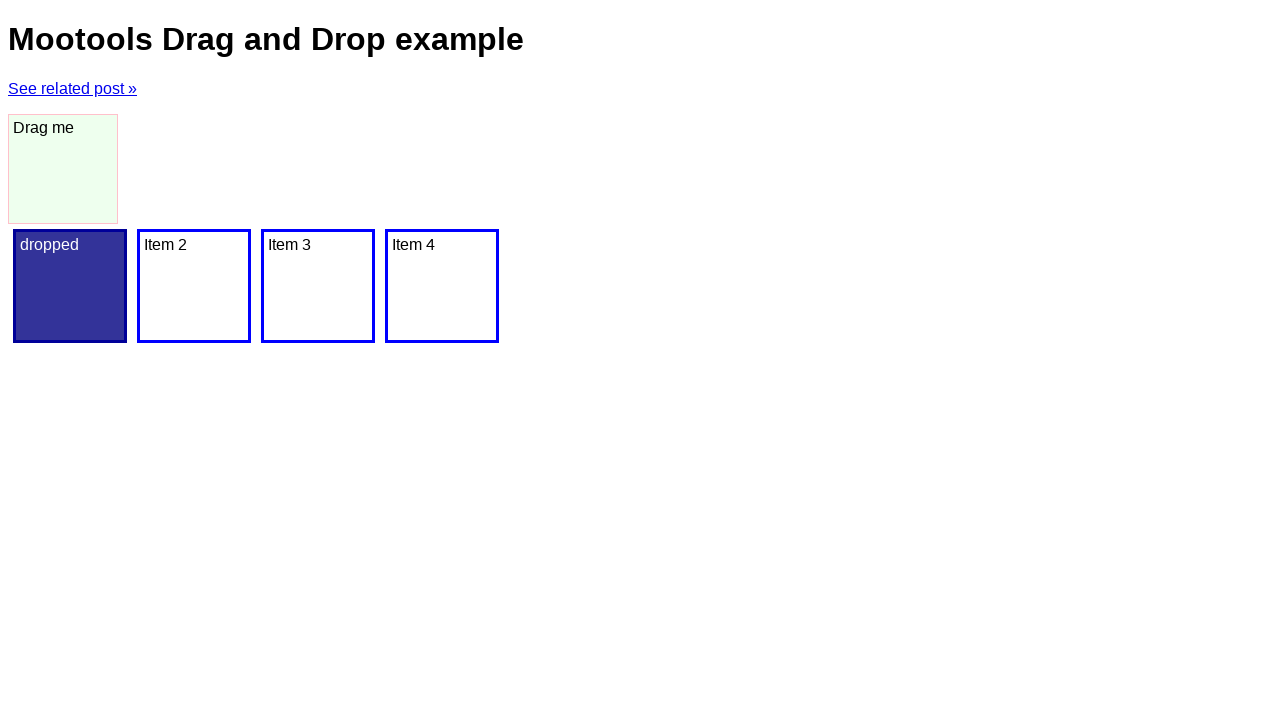

Waited 1000ms for drag and drop to complete
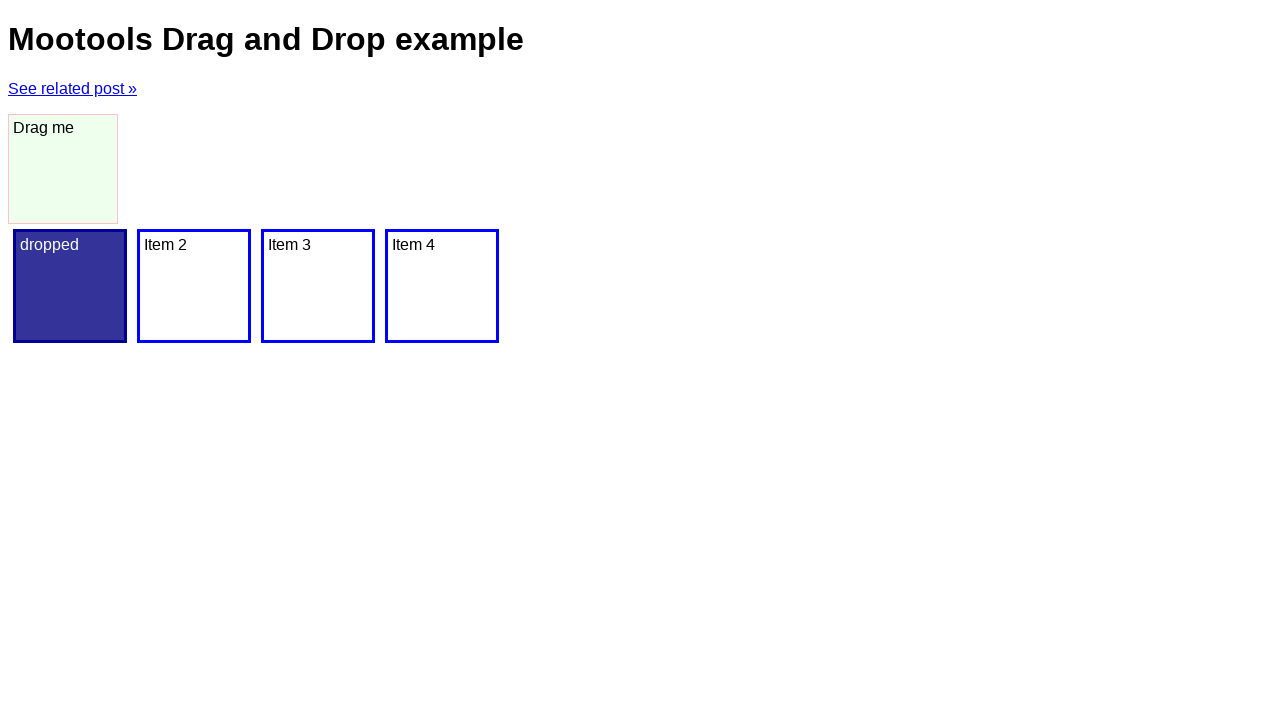

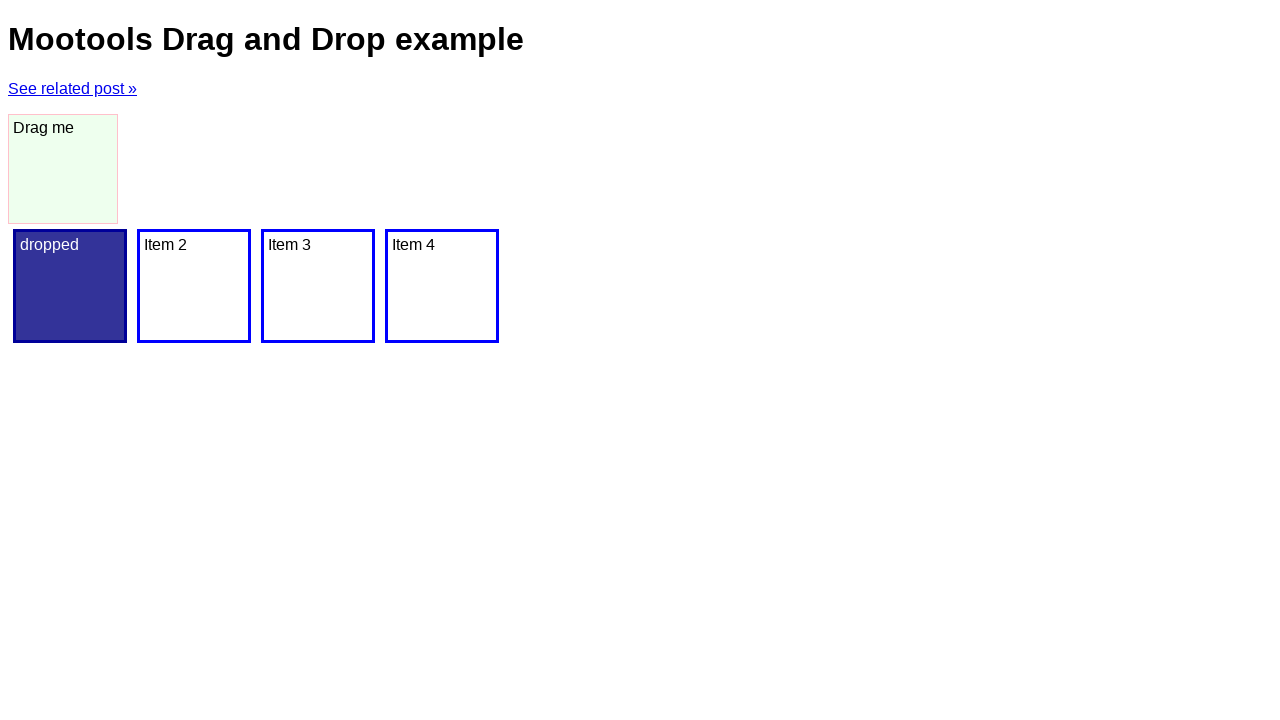